Tests that todo data persists after page reload

Starting URL: https://demo.playwright.dev/todomvc

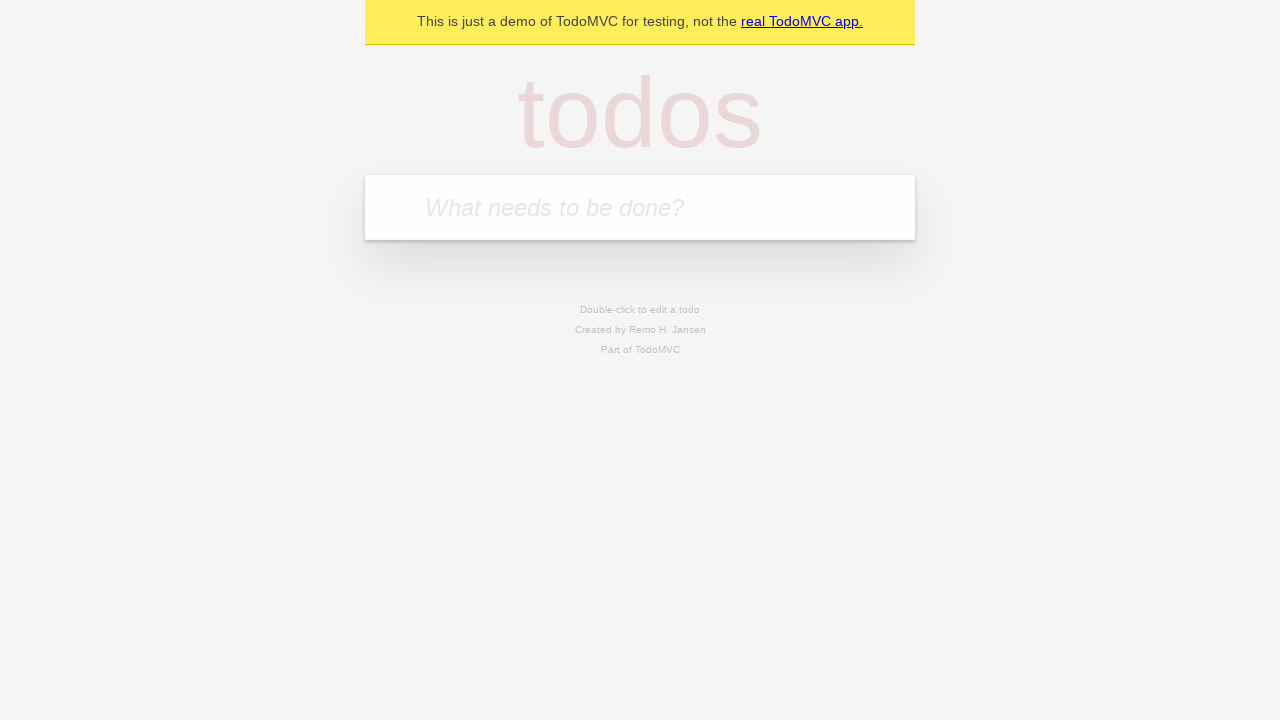

Filled todo input with 'buy some cheese' on internal:attr=[placeholder="What needs to be done?"i]
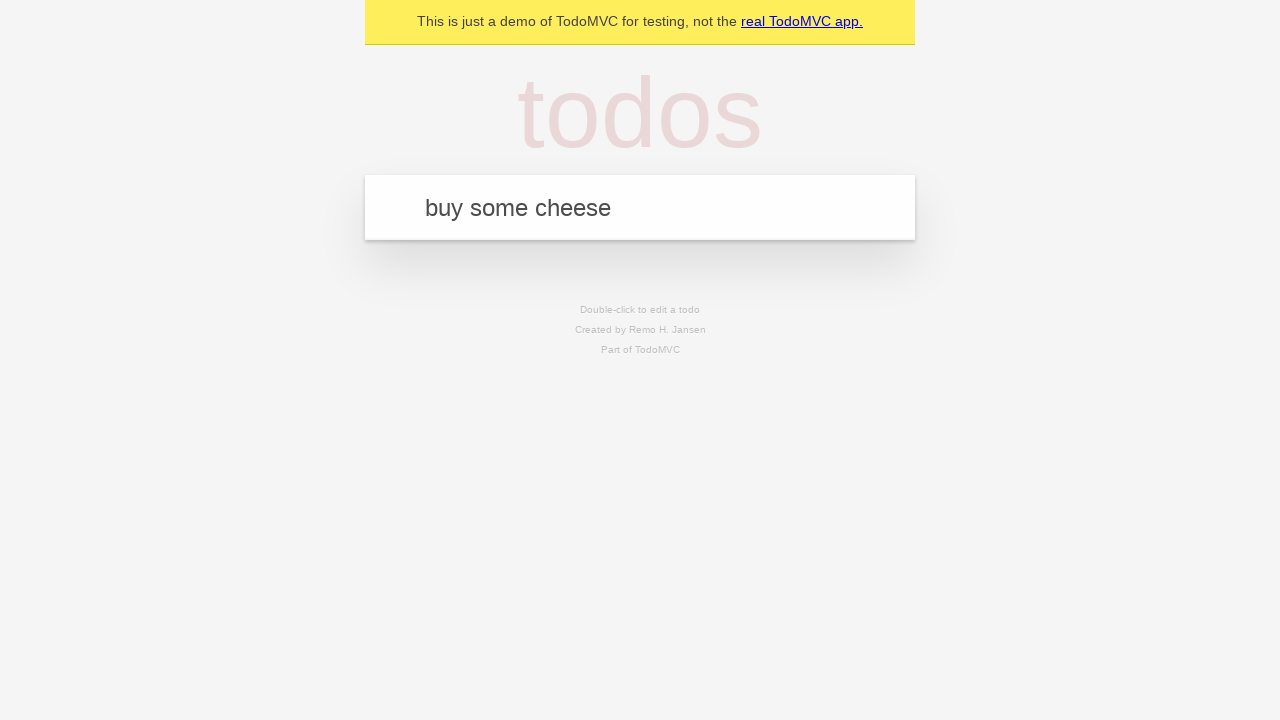

Pressed Enter to create first todo item on internal:attr=[placeholder="What needs to be done?"i]
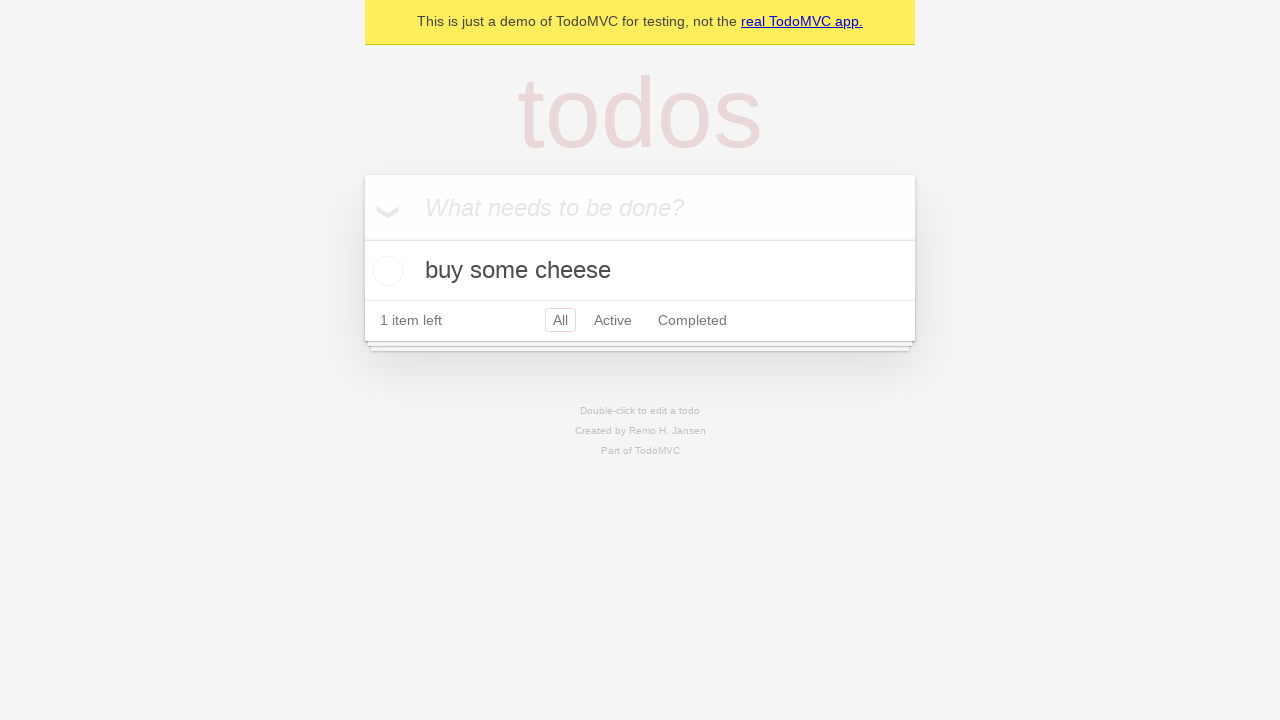

Filled todo input with 'feed the cat' on internal:attr=[placeholder="What needs to be done?"i]
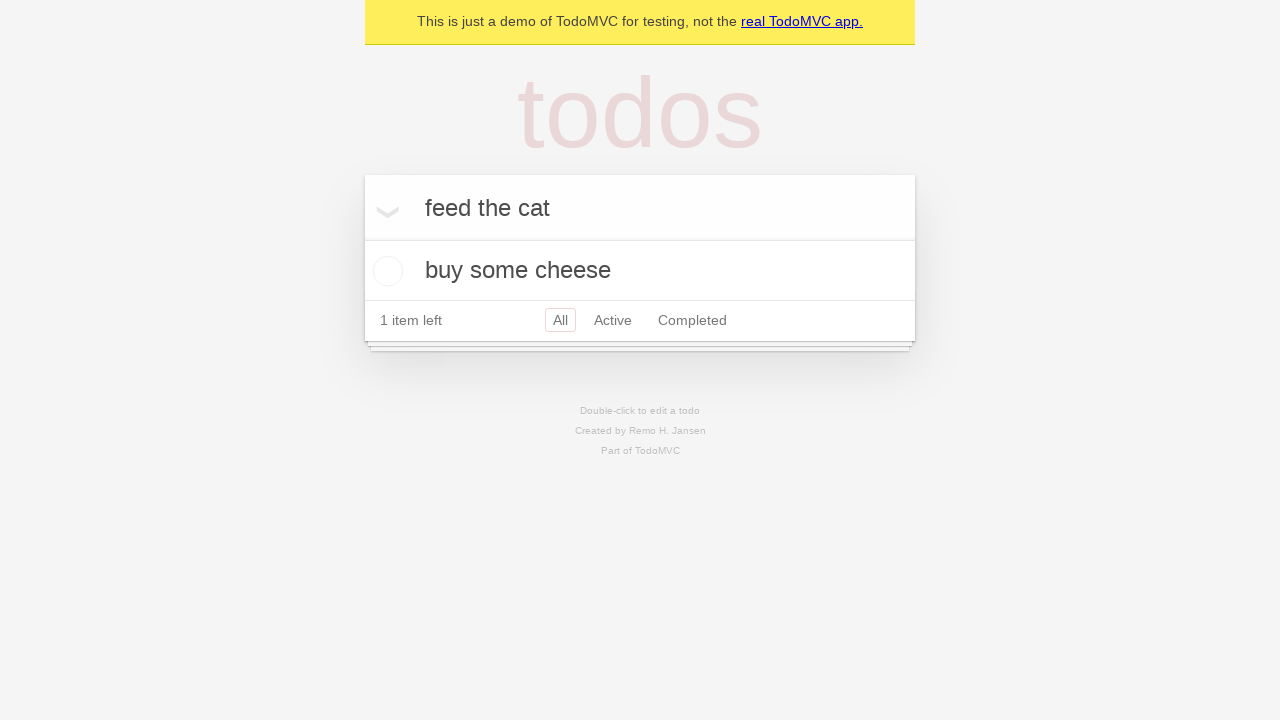

Pressed Enter to create second todo item on internal:attr=[placeholder="What needs to be done?"i]
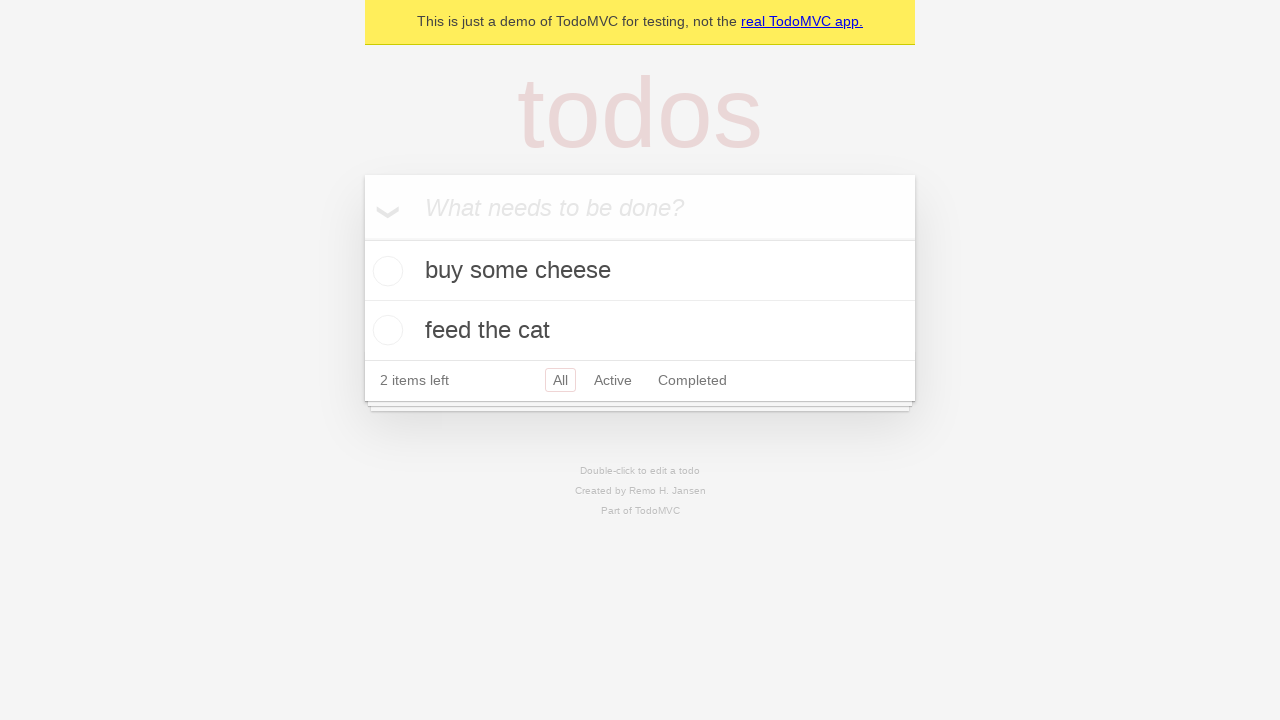

Checked first todo item 'buy some cheese' at (385, 271) on internal:testid=[data-testid="todo-item"s] >> nth=0 >> internal:role=checkbox
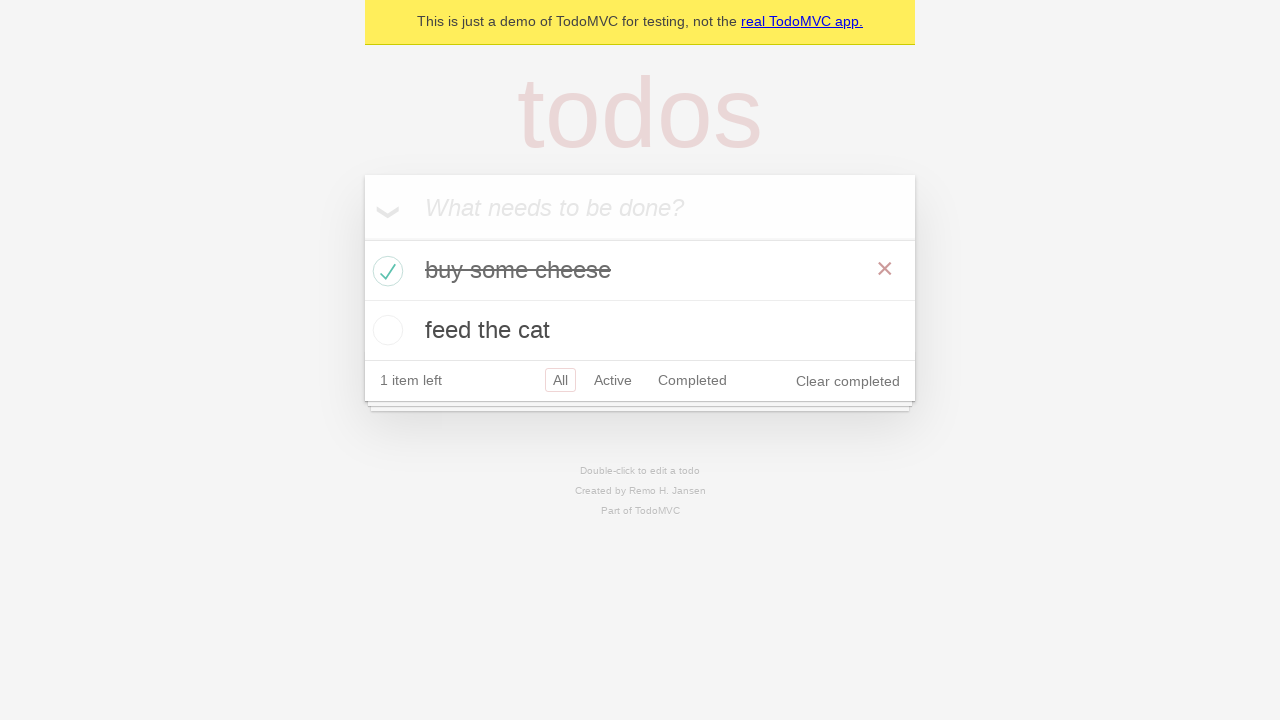

Reloaded the page to test data persistence
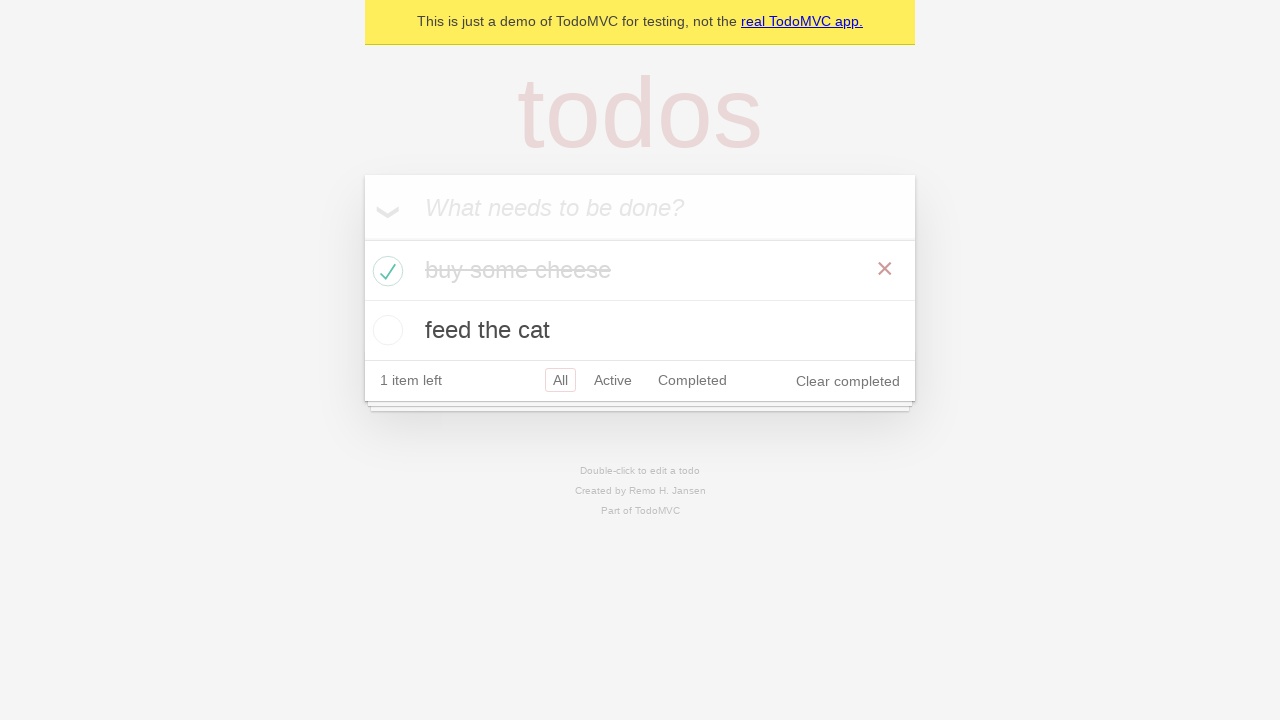

Waited for todo items to load after page reload
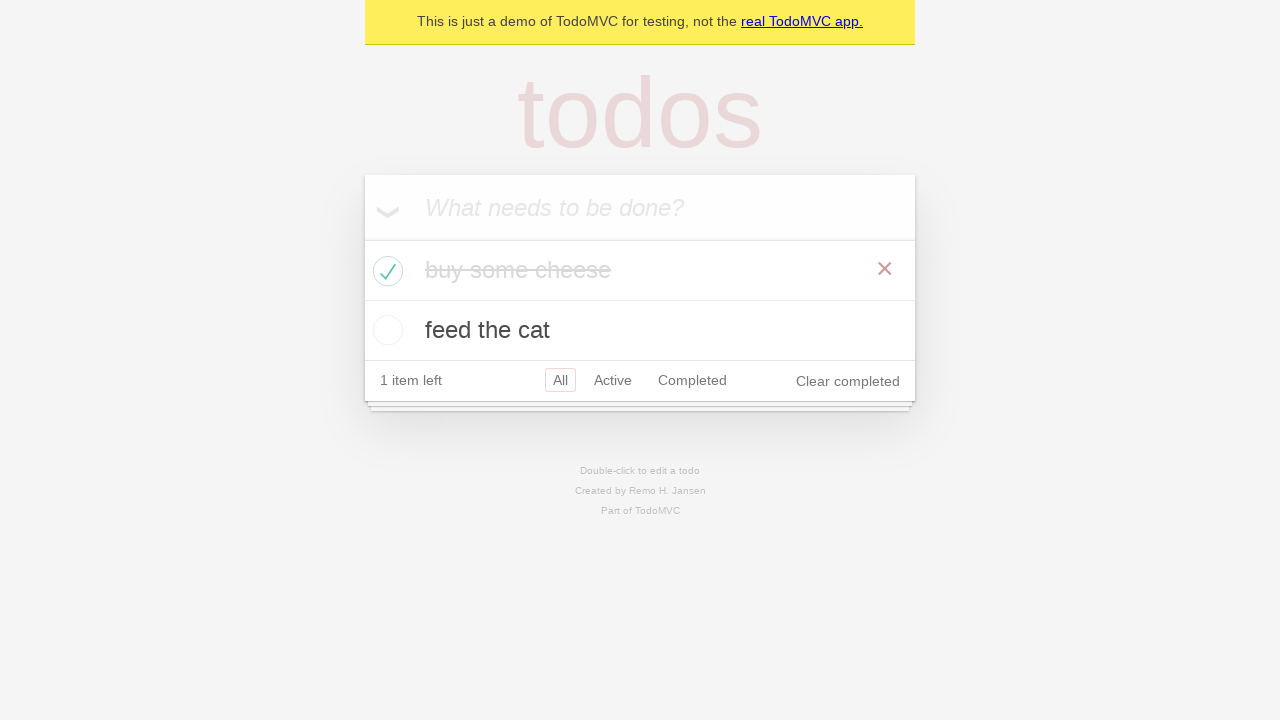

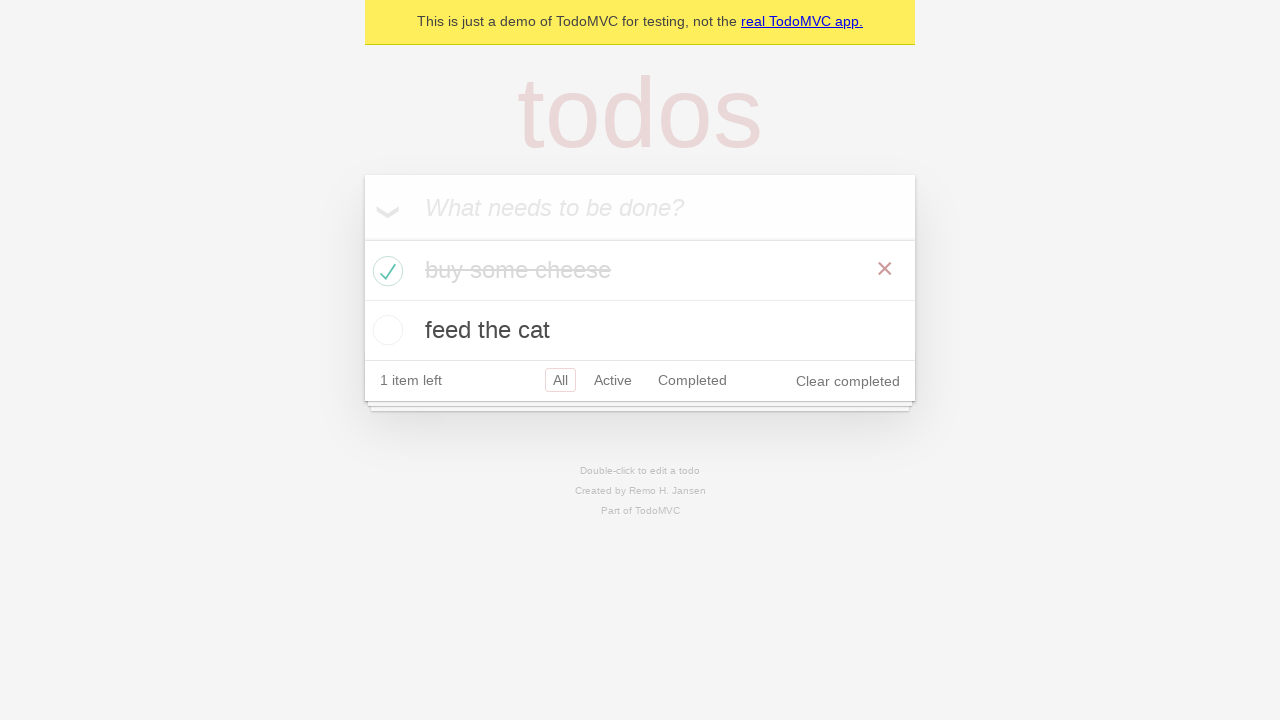